Tests editing a fan's email with uppercase letters by registering and then editing email to uppercase

Starting URL: https://davi-vert.vercel.app/index.html

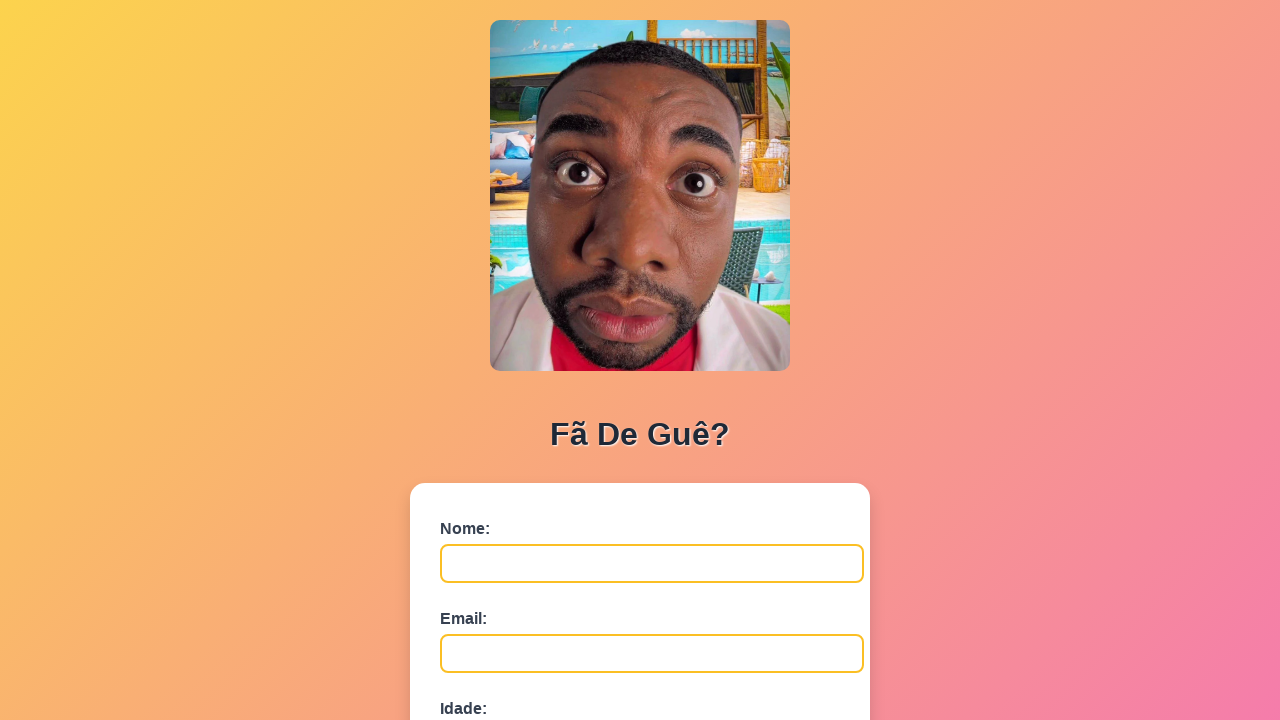

Cleared localStorage
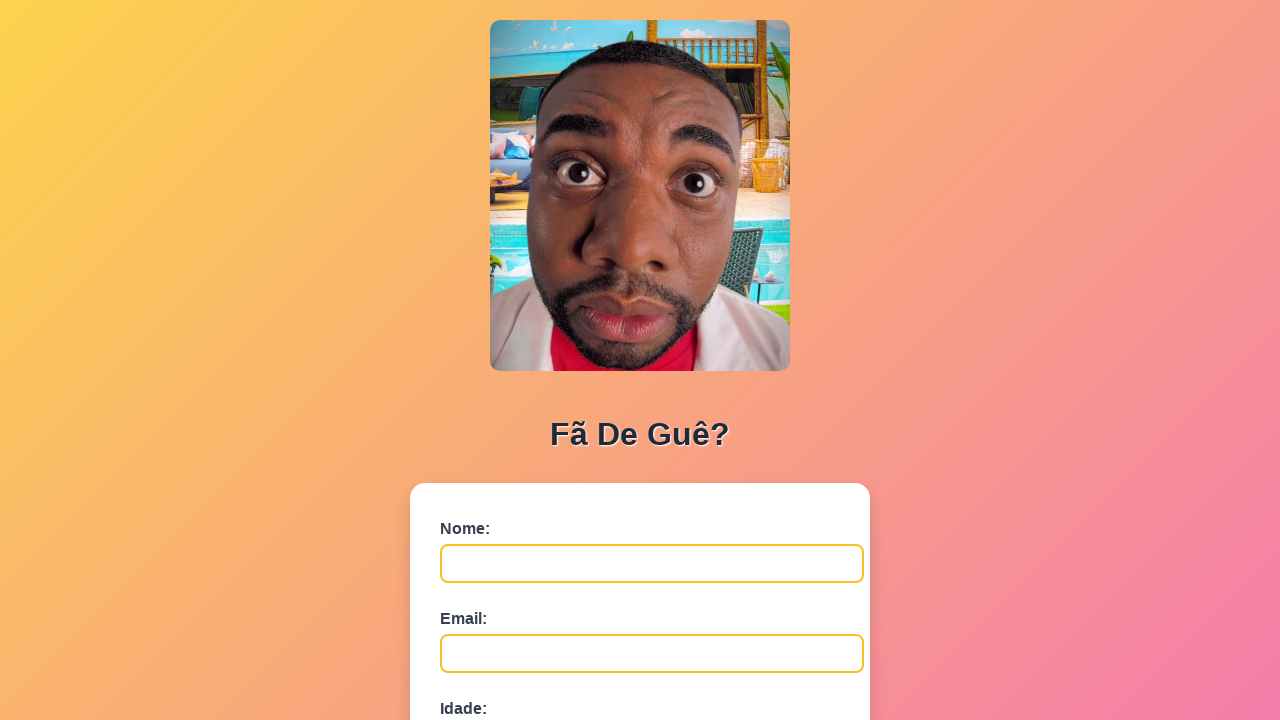

Filled name field with 'Gisele Martins' on #nome
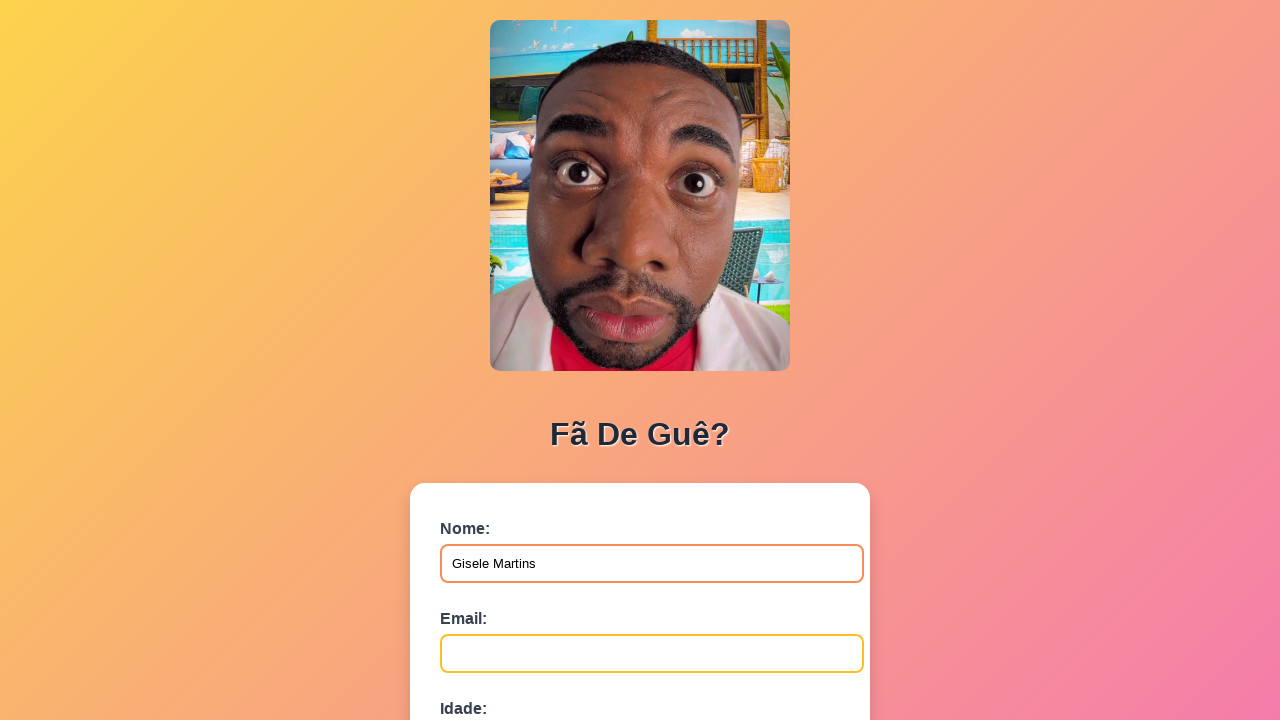

Filled email field with 'gisele.martins@example.com' on #email
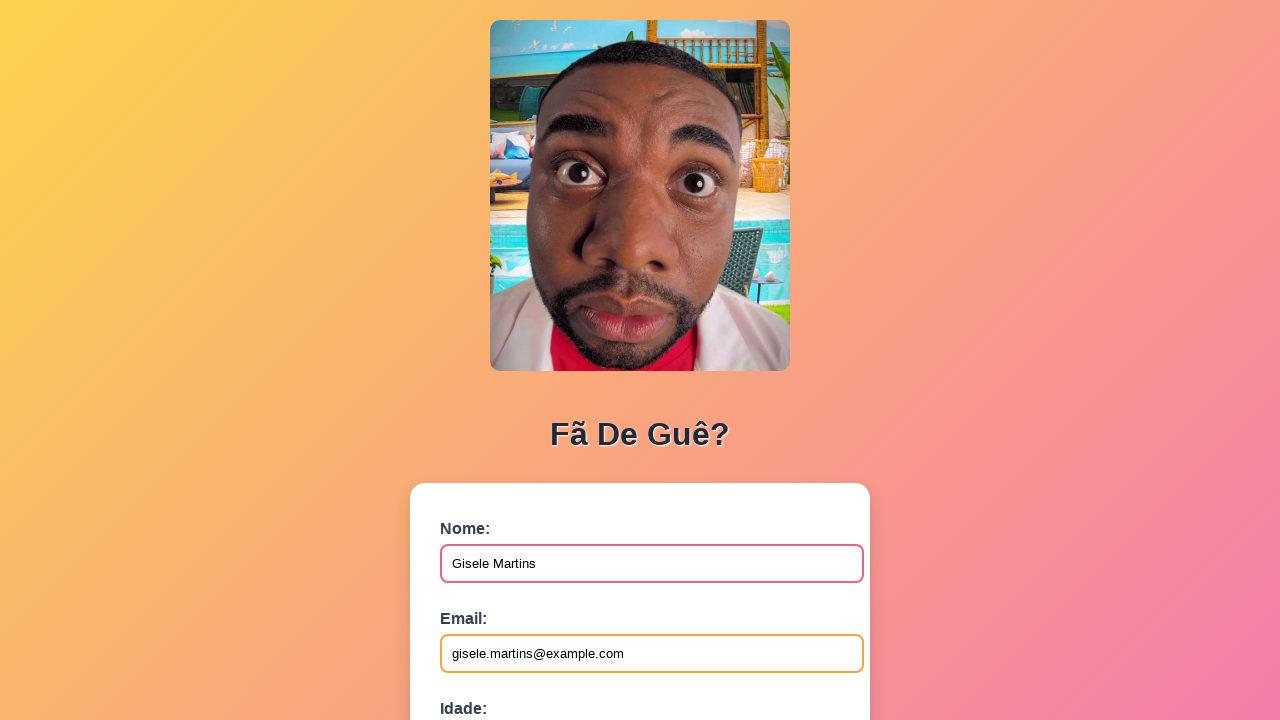

Filled age field with '31' on #idade
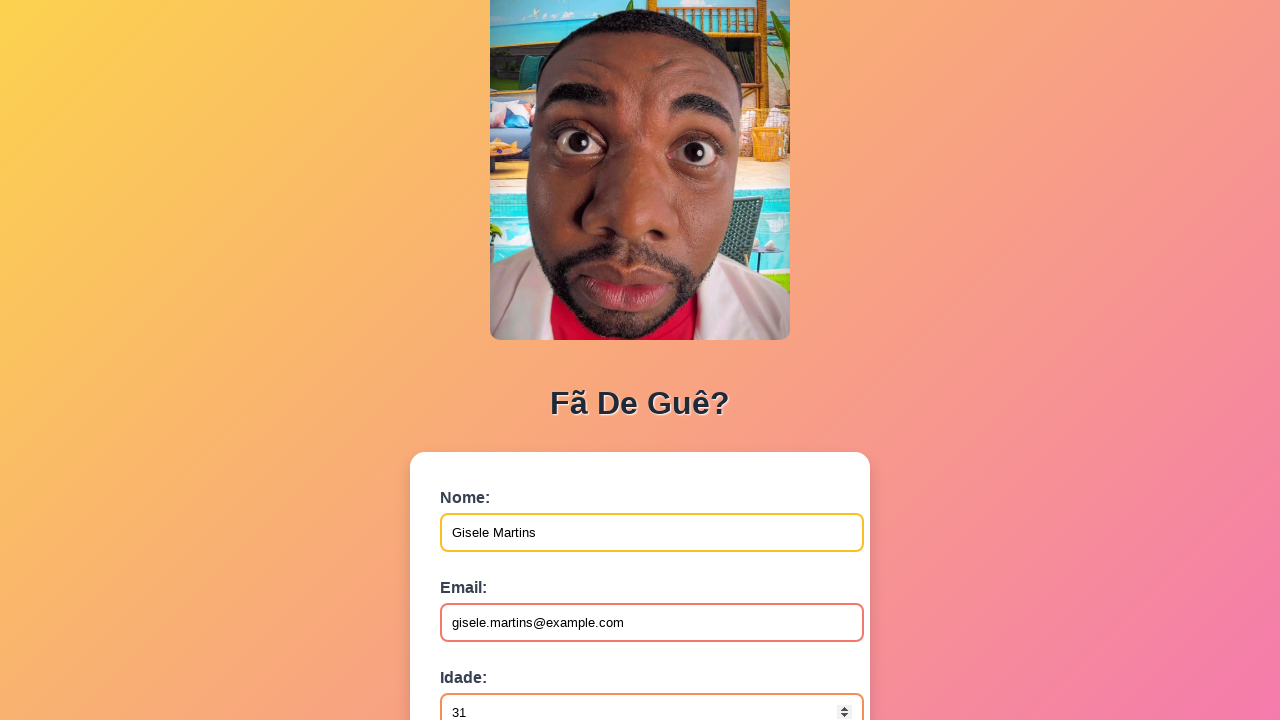

Clicked submit button to register fan at (490, 569) on button[type='submit']
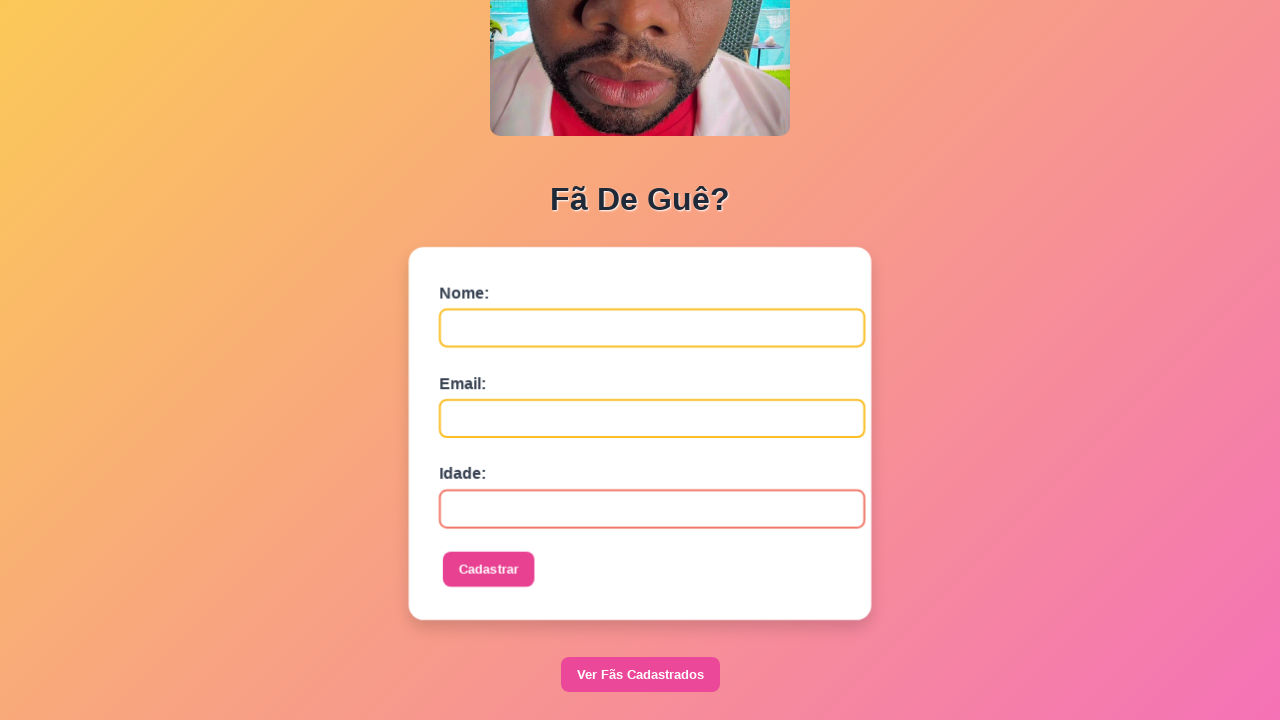

Waited 500ms for registration to process
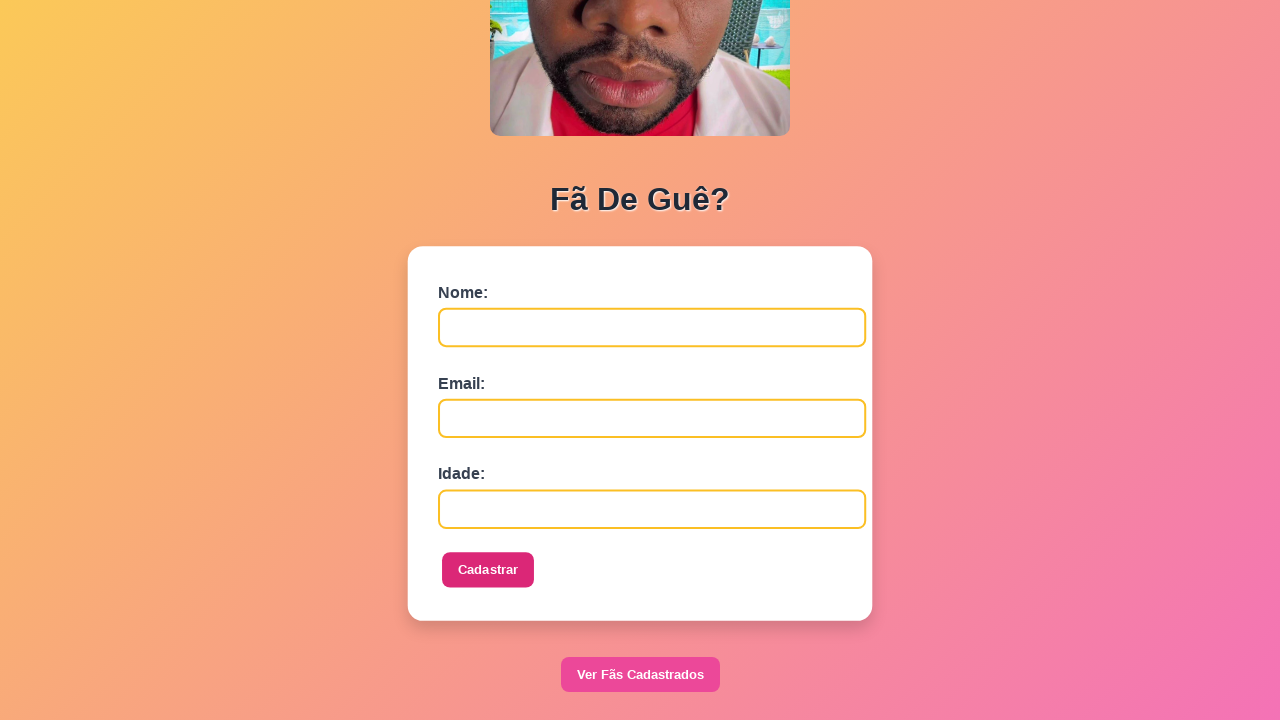

Navigated to list page
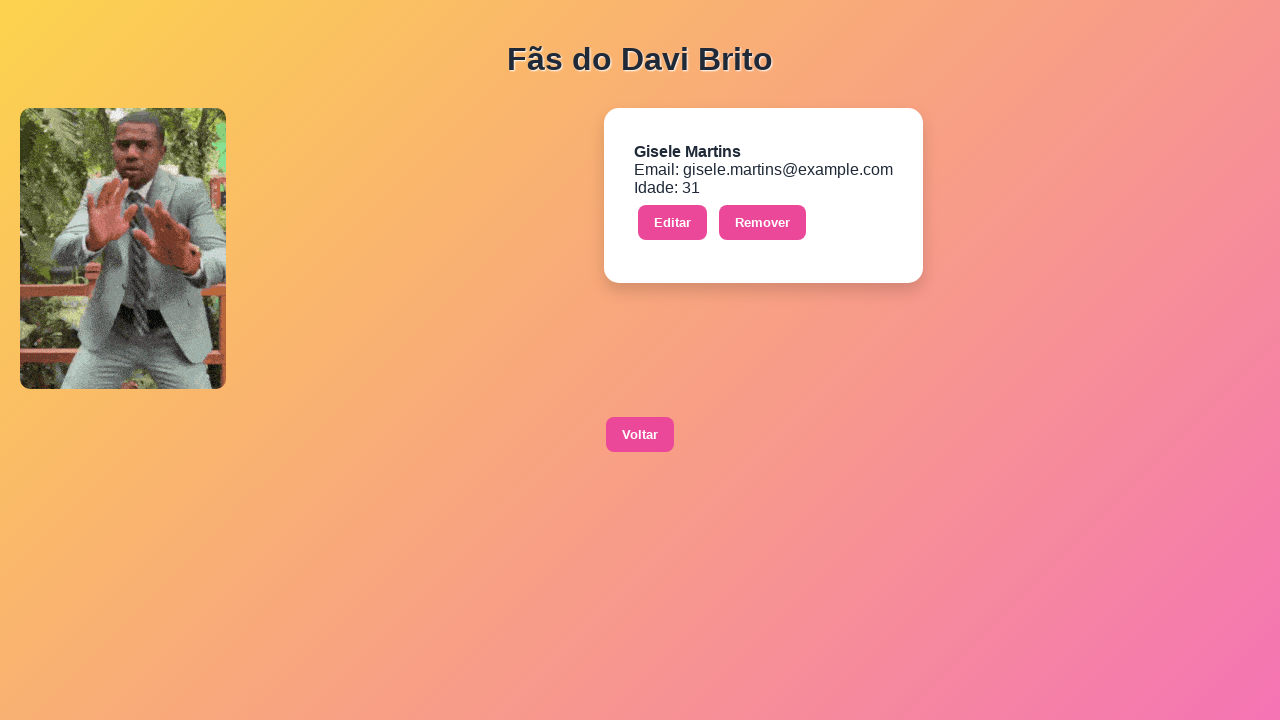

Mocked prompt function to return uppercase email 'EMAIL@EXEMPLO.COM'
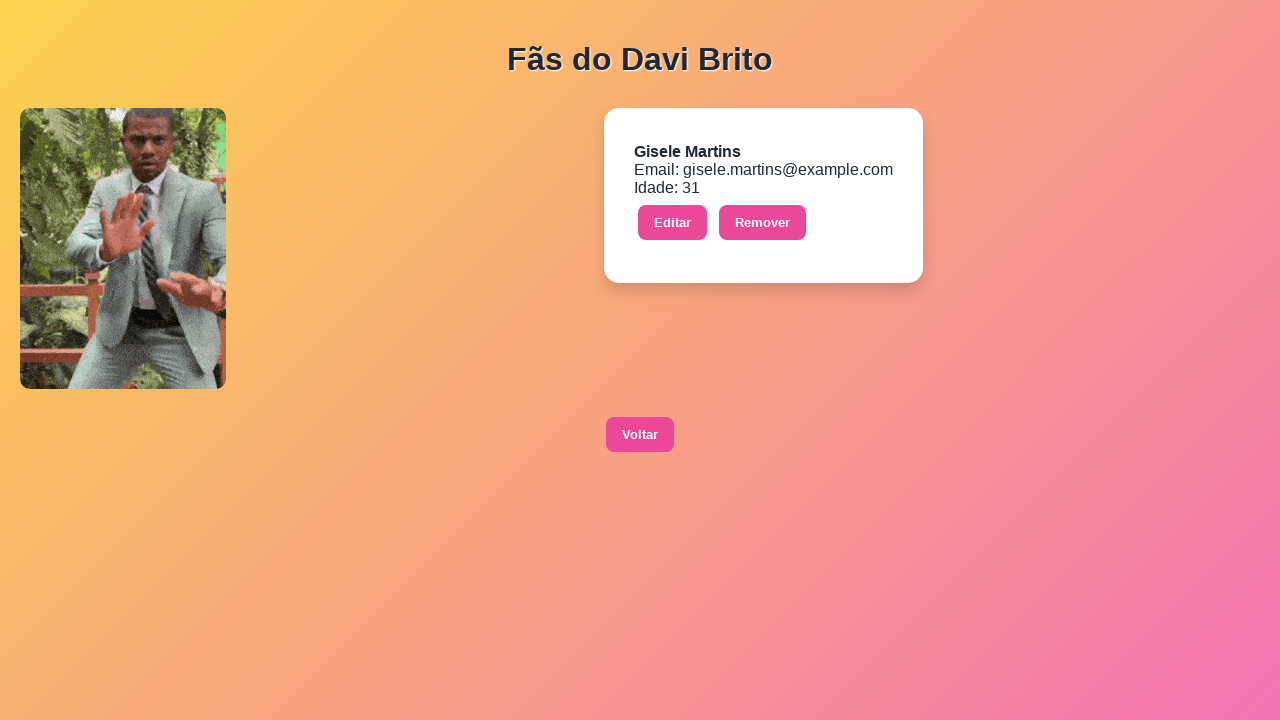

Clicked edit button for the fan at (672, 223) on xpath=//button[contains(text(),'Editar')]
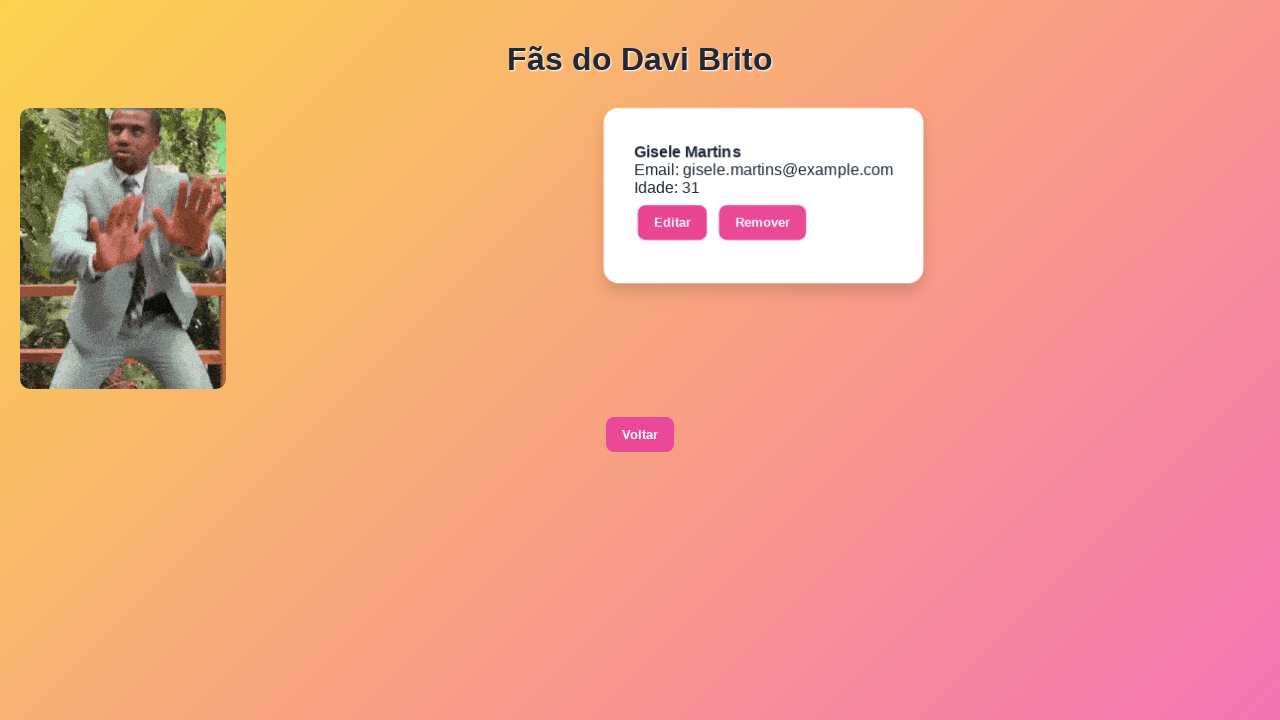

Waited 500ms for edit dialog to appear
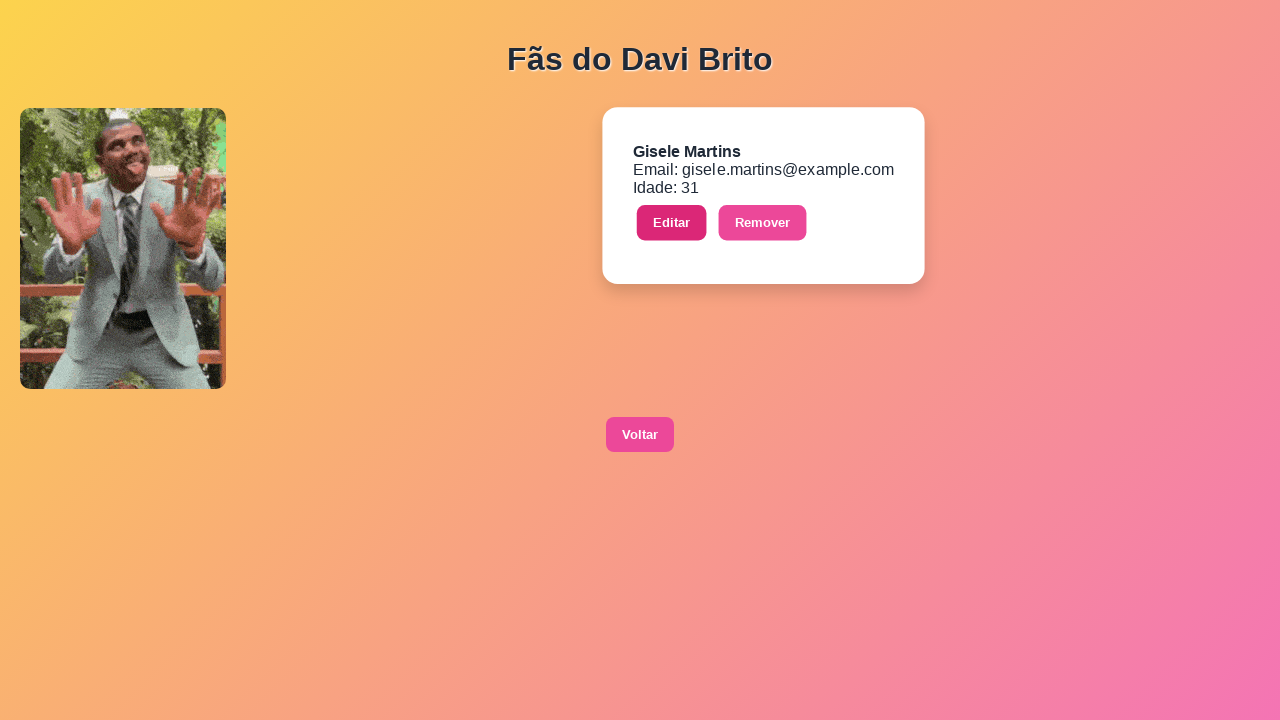

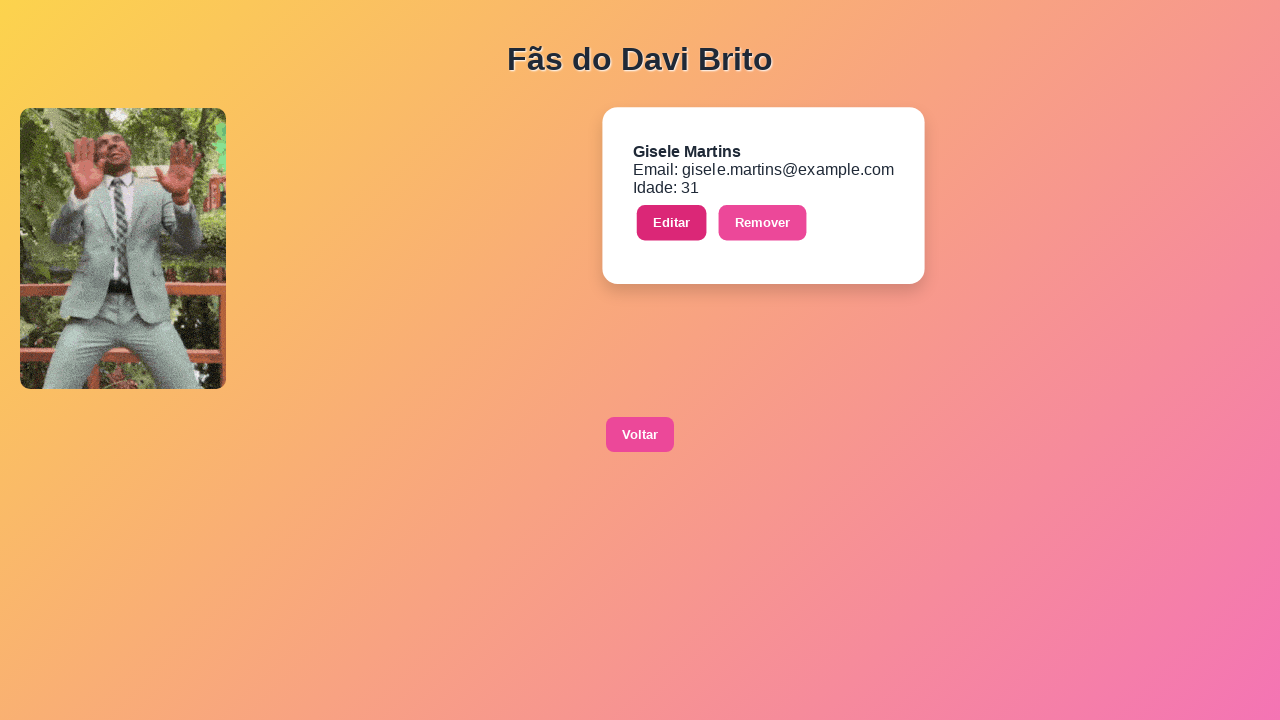